Tests that a todo item is removed when edited to an empty string

Starting URL: https://demo.playwright.dev/todomvc

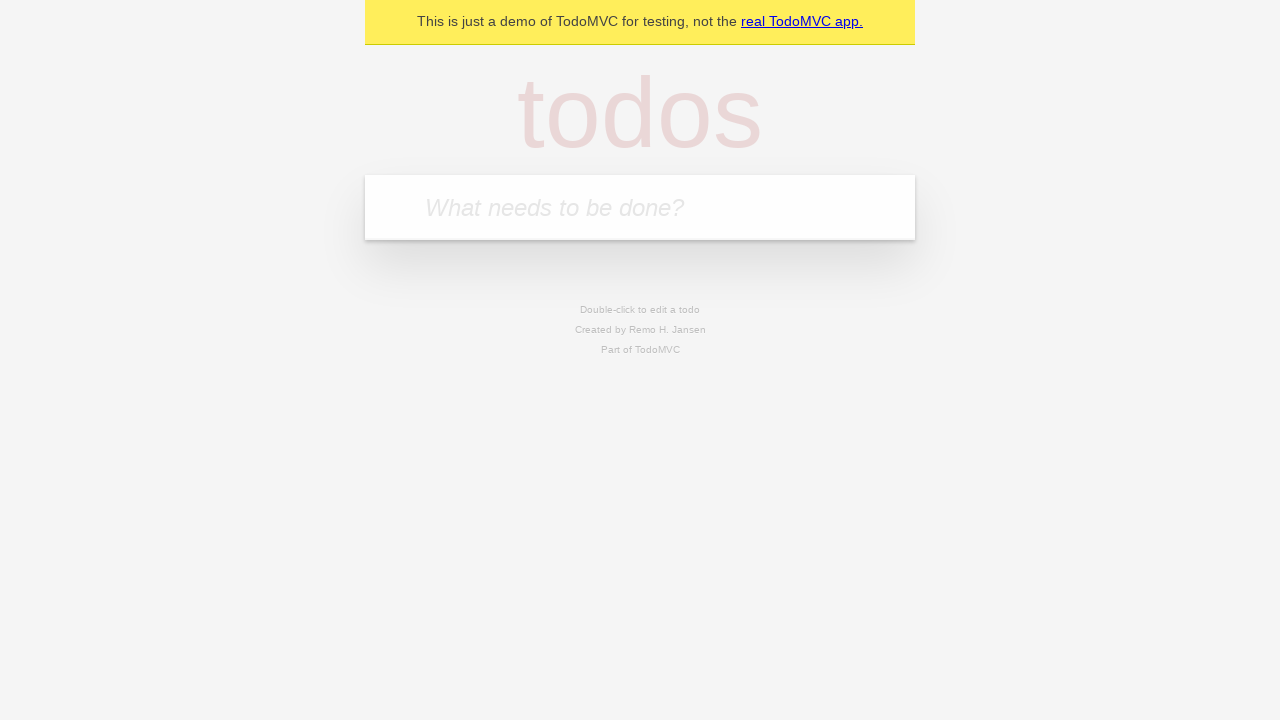

Filled input field with first todo item 'buy some cheese' on internal:attr=[placeholder="What needs to be done?"i]
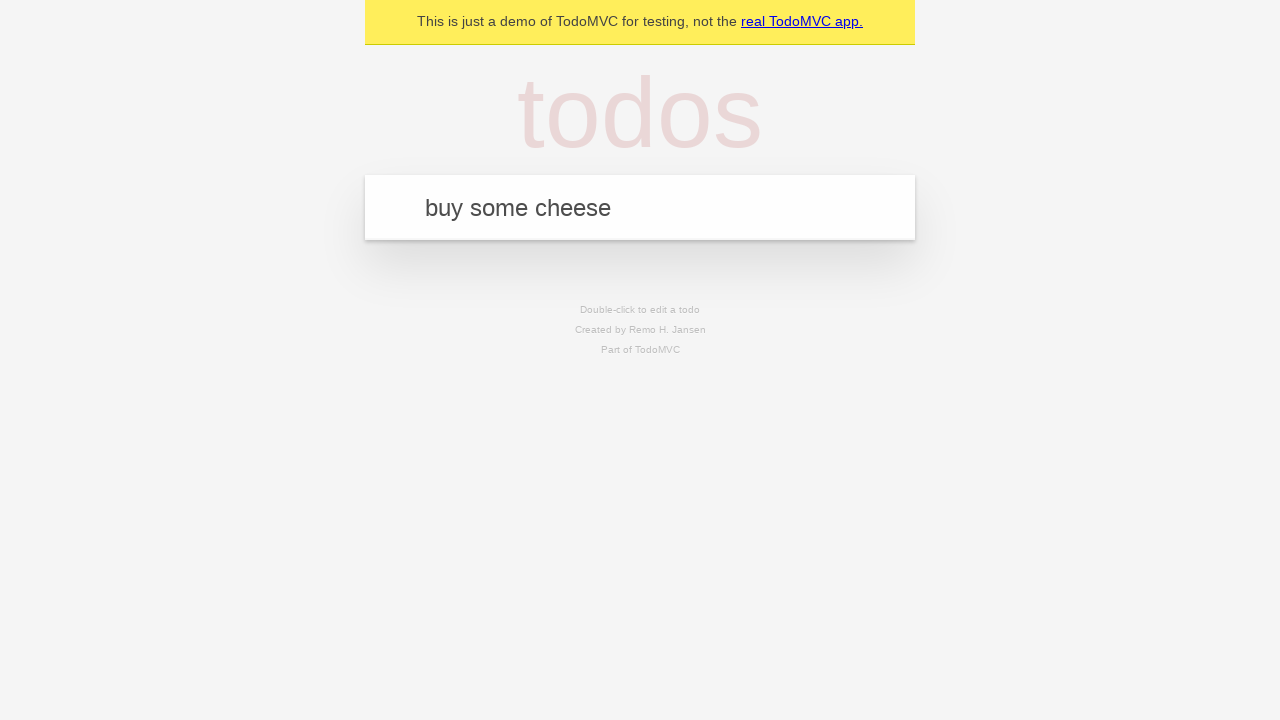

Pressed Enter to add first todo item on internal:attr=[placeholder="What needs to be done?"i]
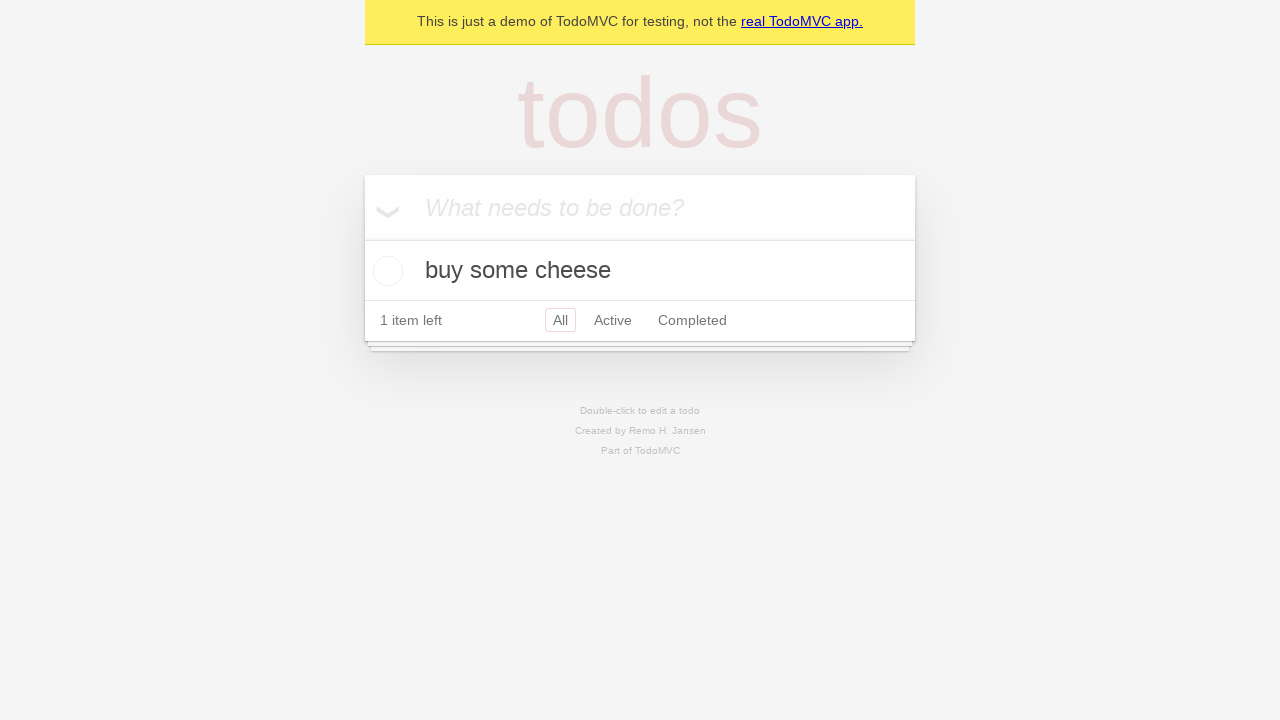

Filled input field with second todo item 'feed the cat' on internal:attr=[placeholder="What needs to be done?"i]
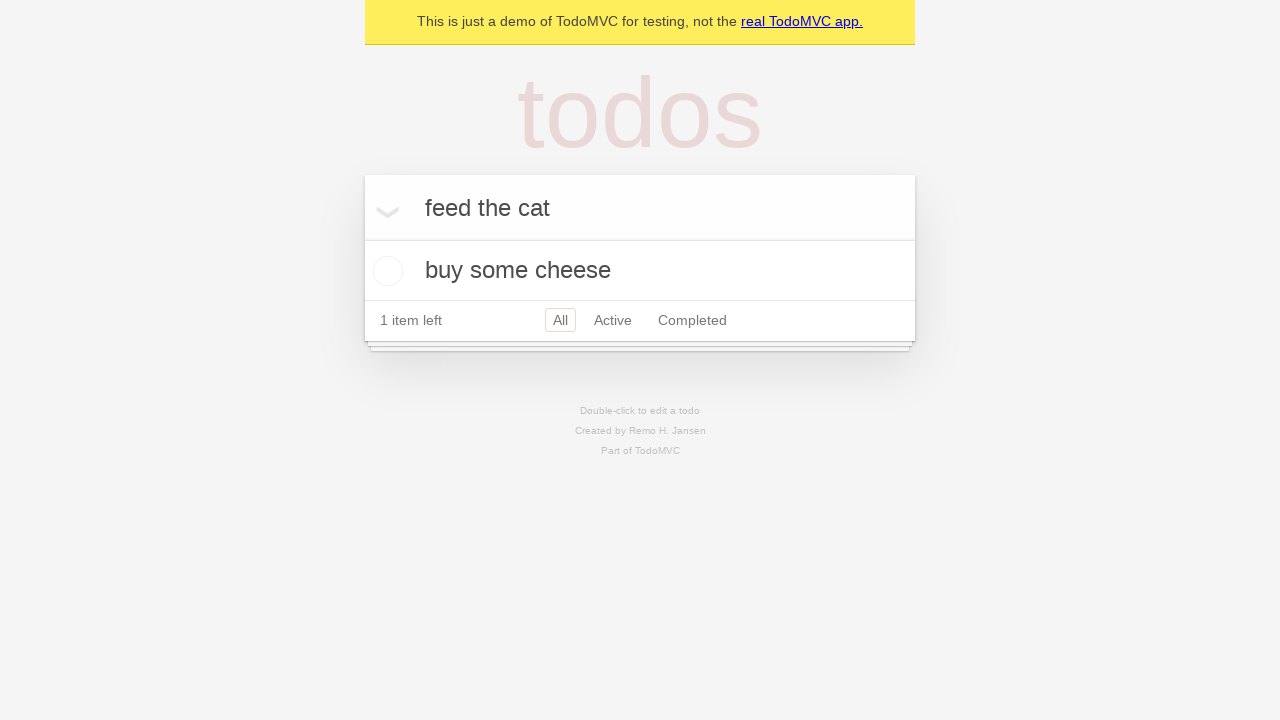

Pressed Enter to add second todo item on internal:attr=[placeholder="What needs to be done?"i]
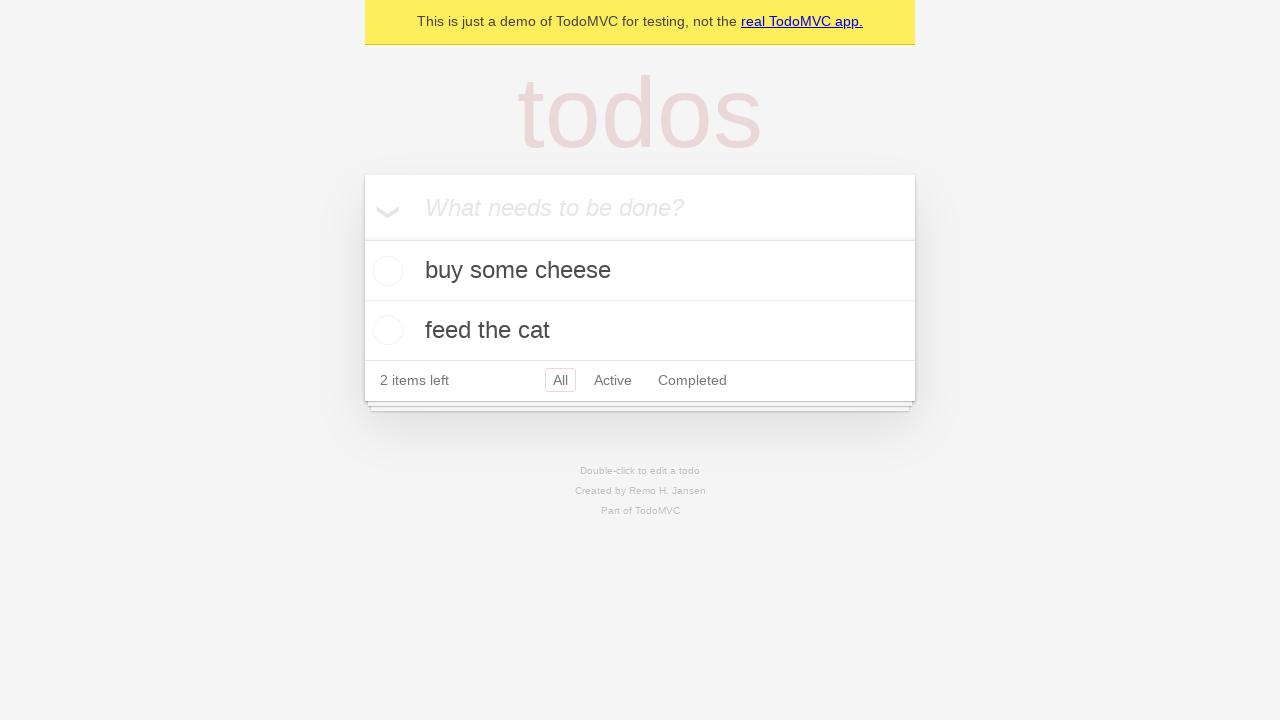

Filled input field with third todo item 'book a doctors appointment' on internal:attr=[placeholder="What needs to be done?"i]
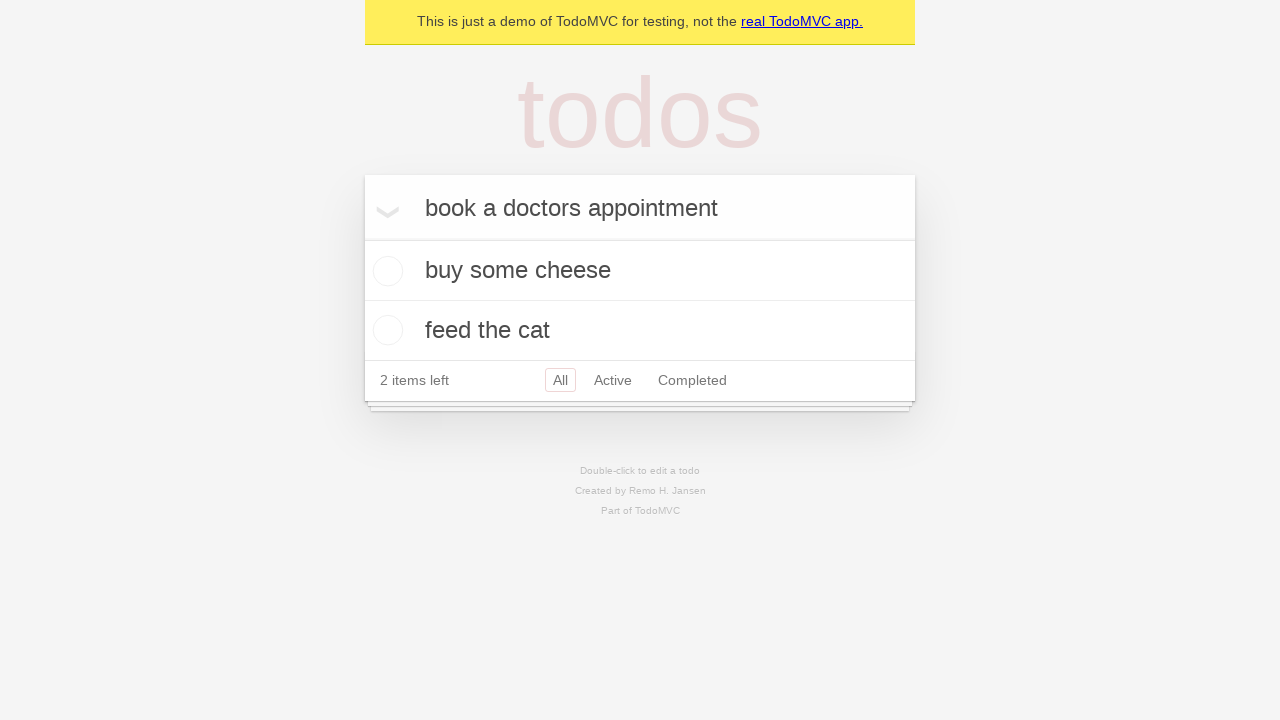

Pressed Enter to add third todo item on internal:attr=[placeholder="What needs to be done?"i]
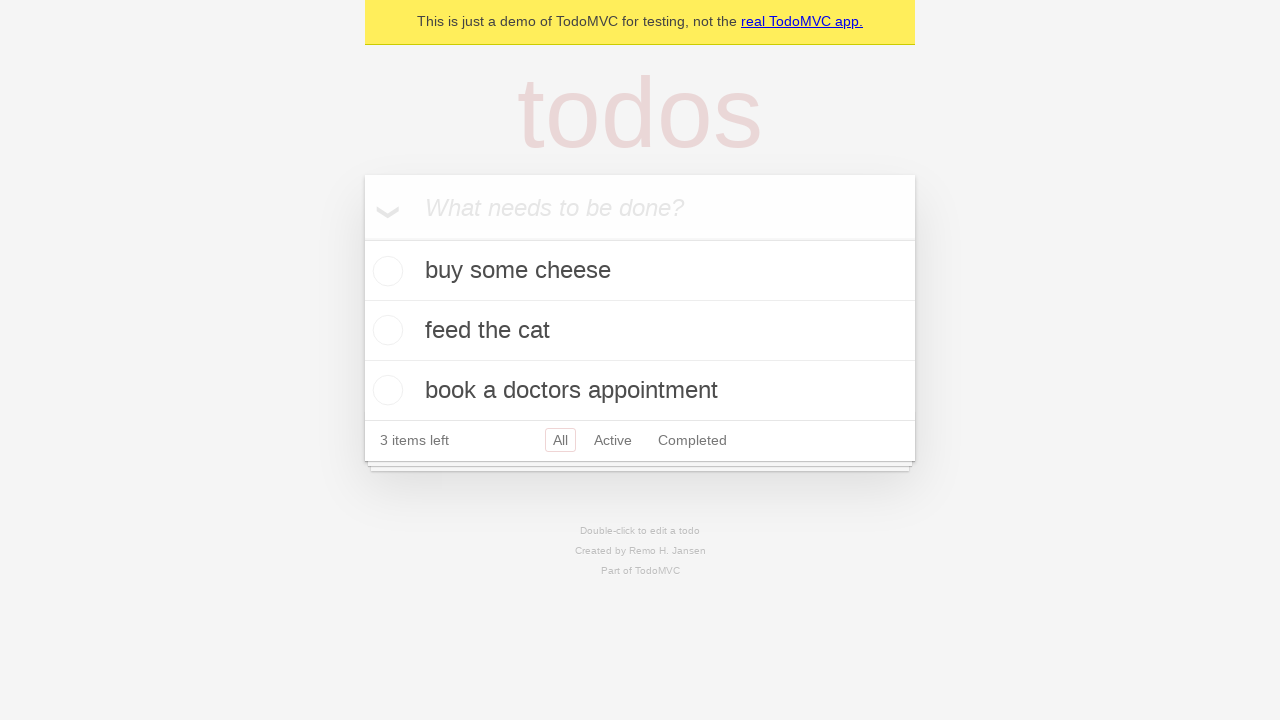

Waited for all three todo items to be visible
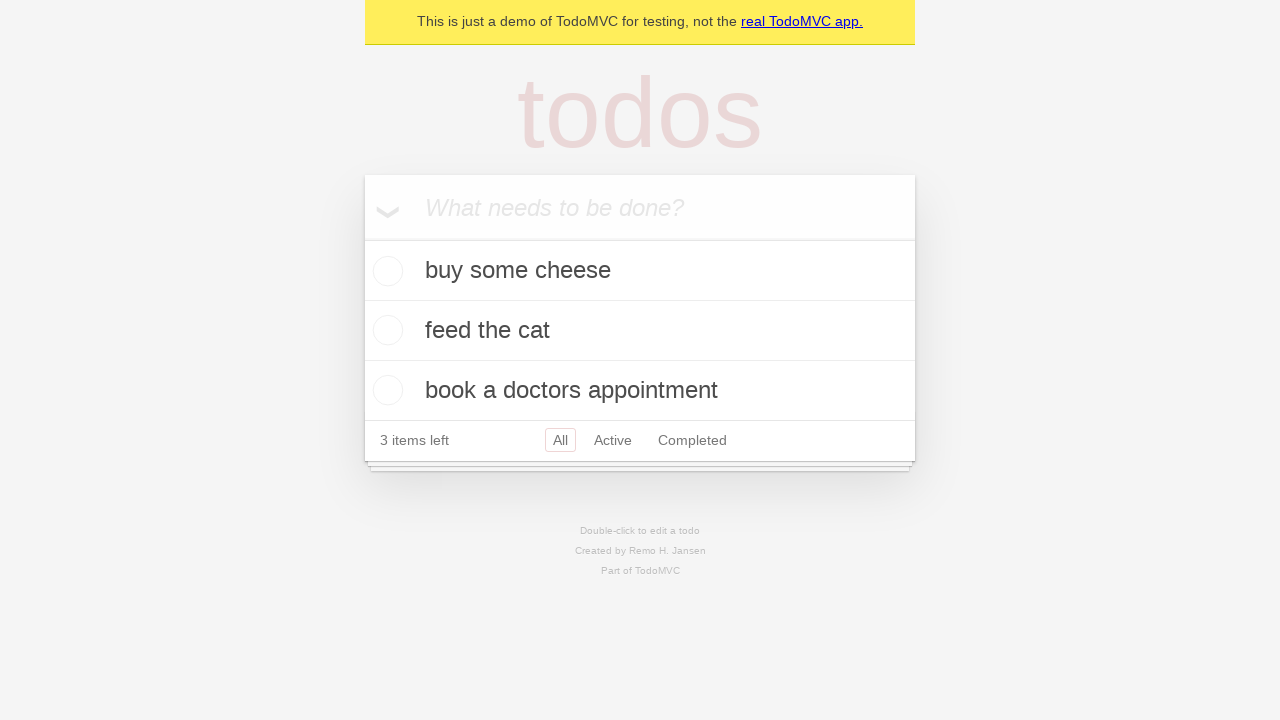

Double-clicked second todo item to enter edit mode at (640, 331) on [data-testid='todo-item'] >> nth=1
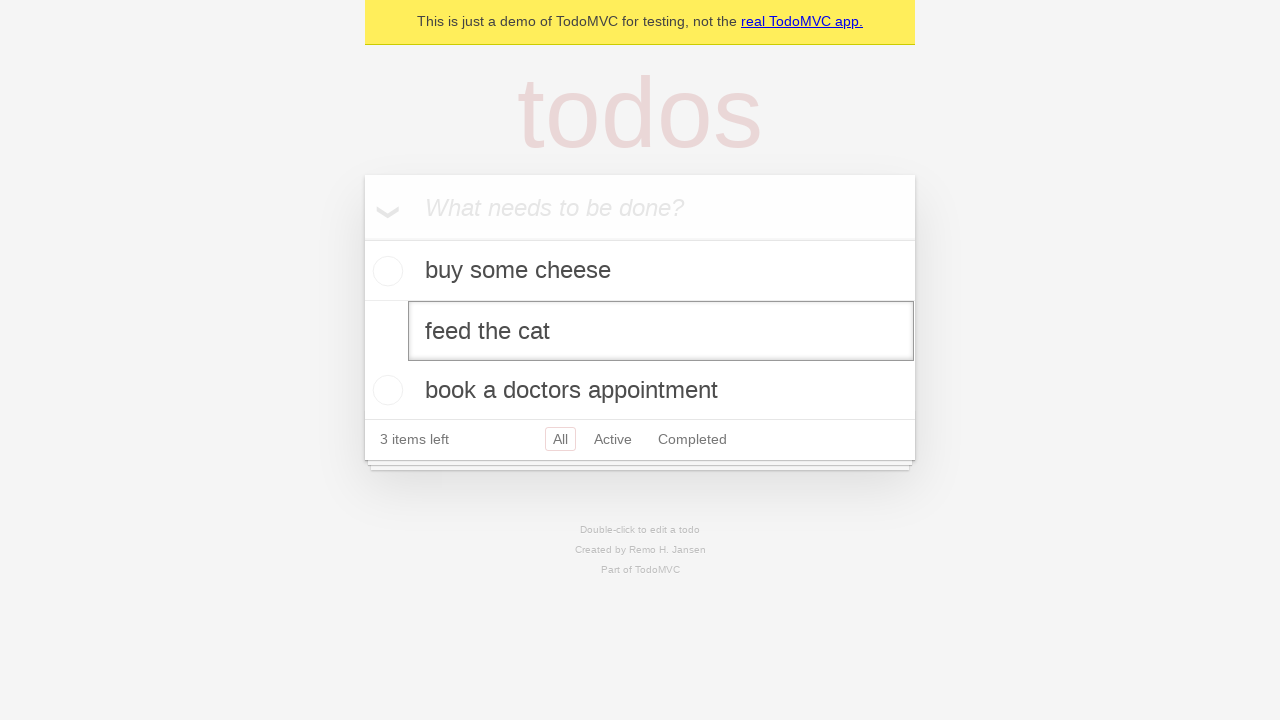

Cleared the edit field to empty string on [data-testid='todo-item'] >> nth=1 >> internal:role=textbox[name="Edit"i]
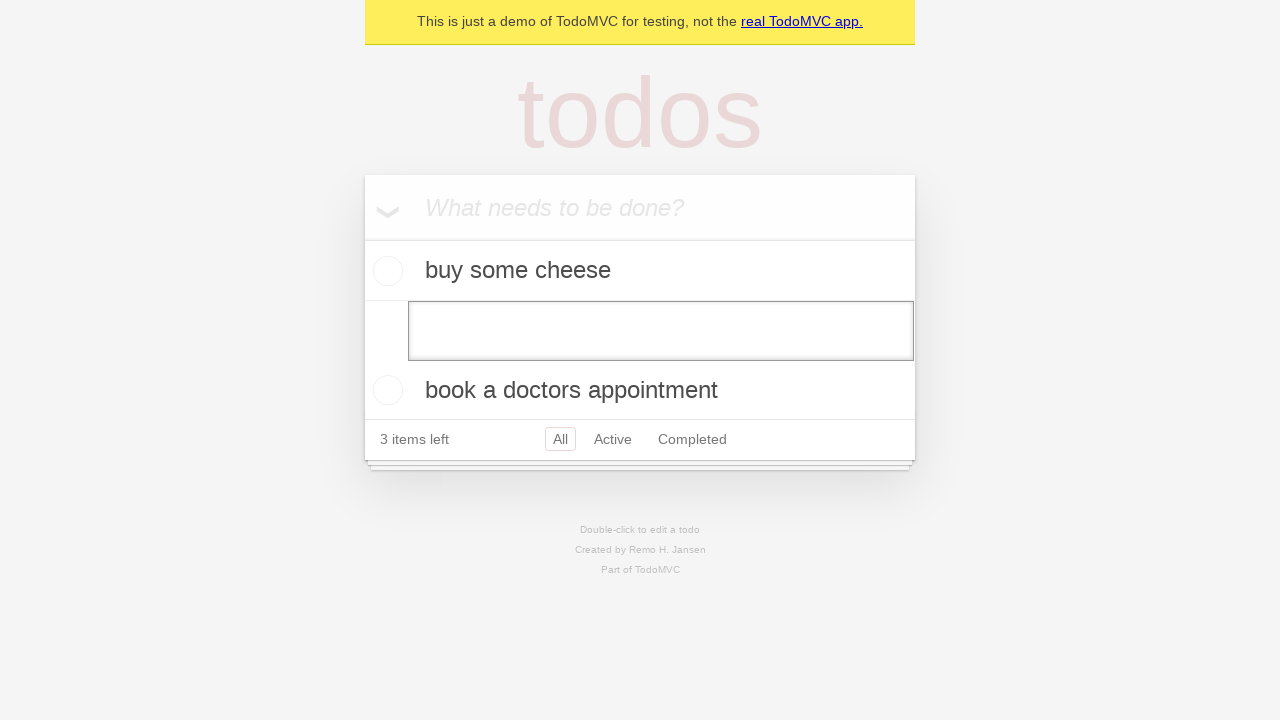

Pressed Enter to confirm empty edit, removing the todo item on [data-testid='todo-item'] >> nth=1 >> internal:role=textbox[name="Edit"i]
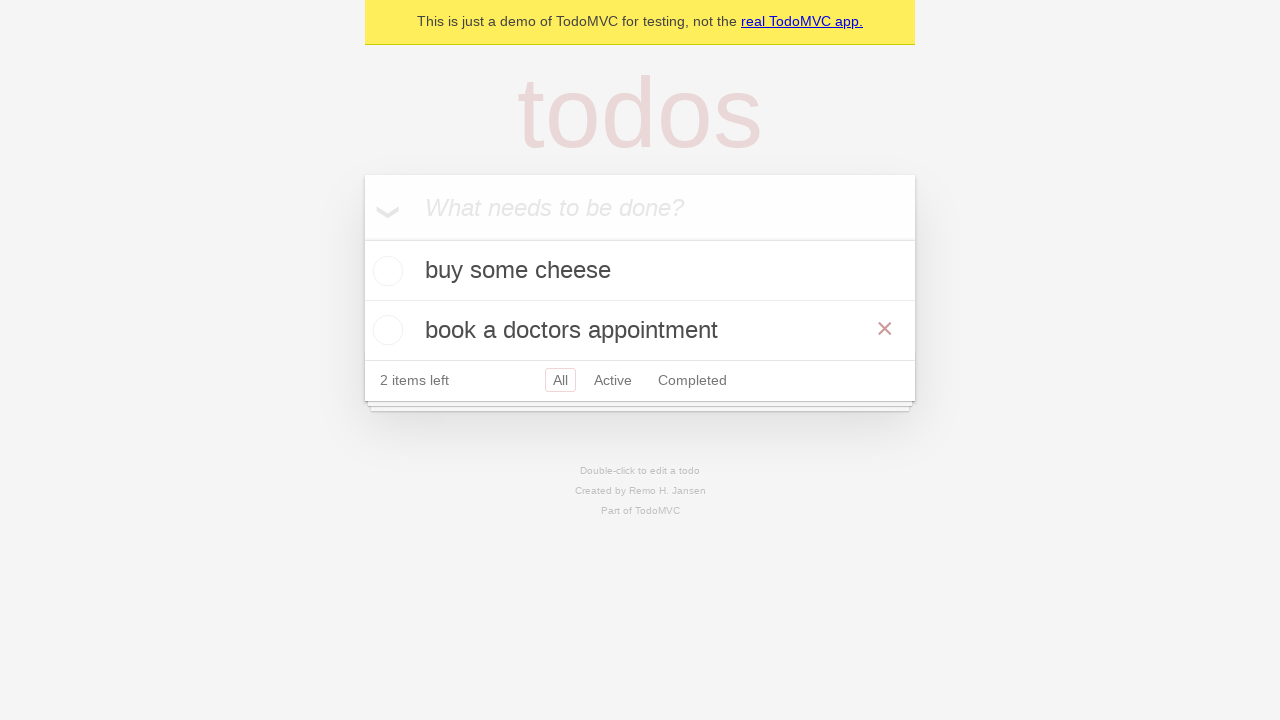

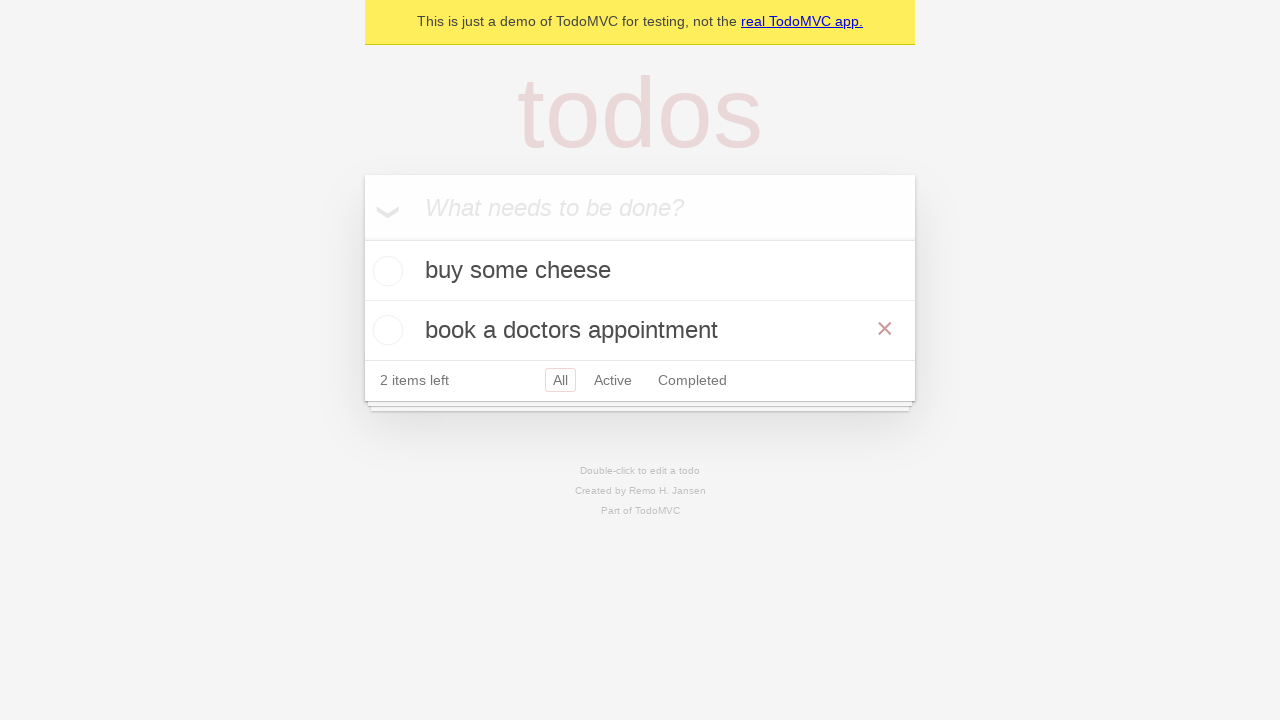